Tests font consistency across input fields on the form

Starting URL: https://demoqa.com/automation-practice-form

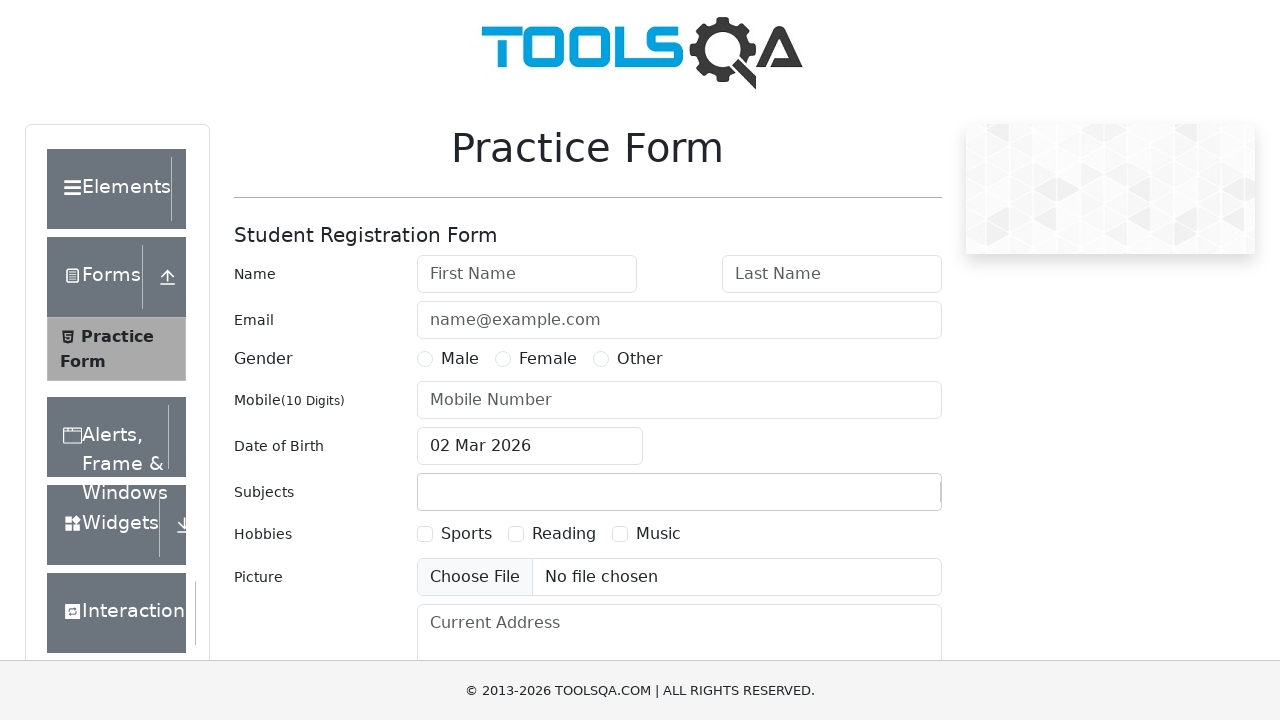

Input fields loaded on the automation practice form
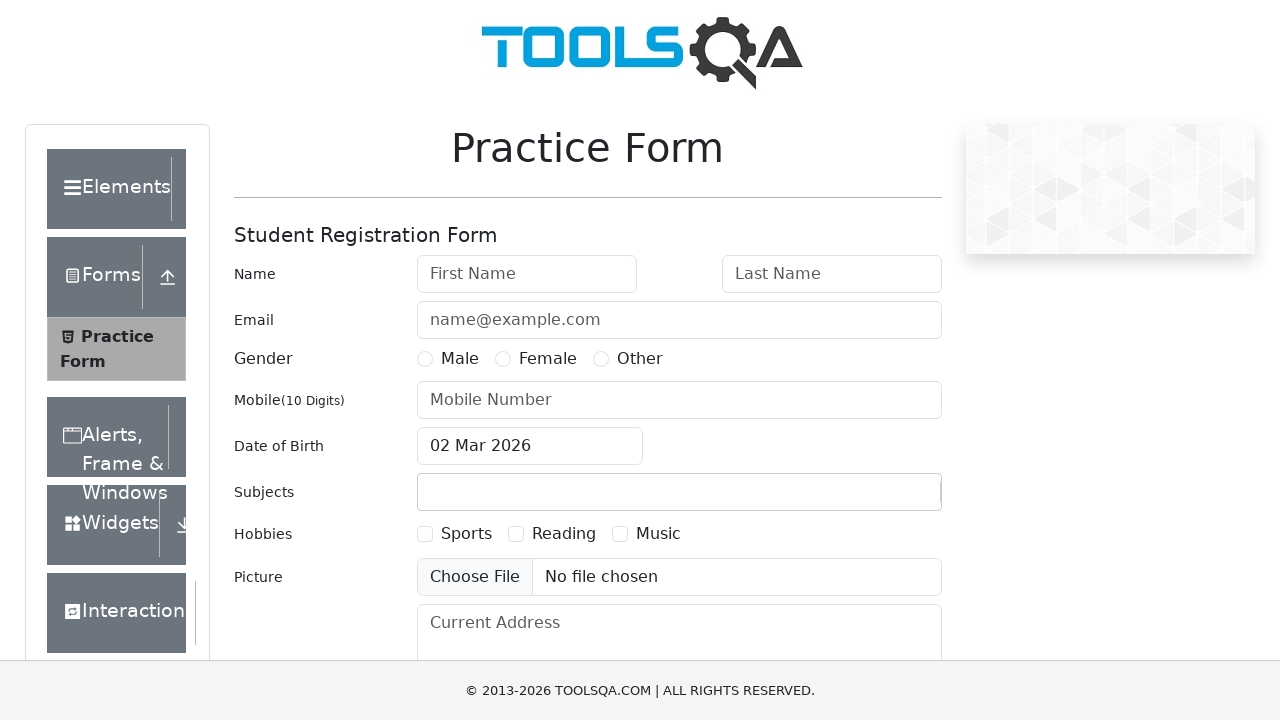

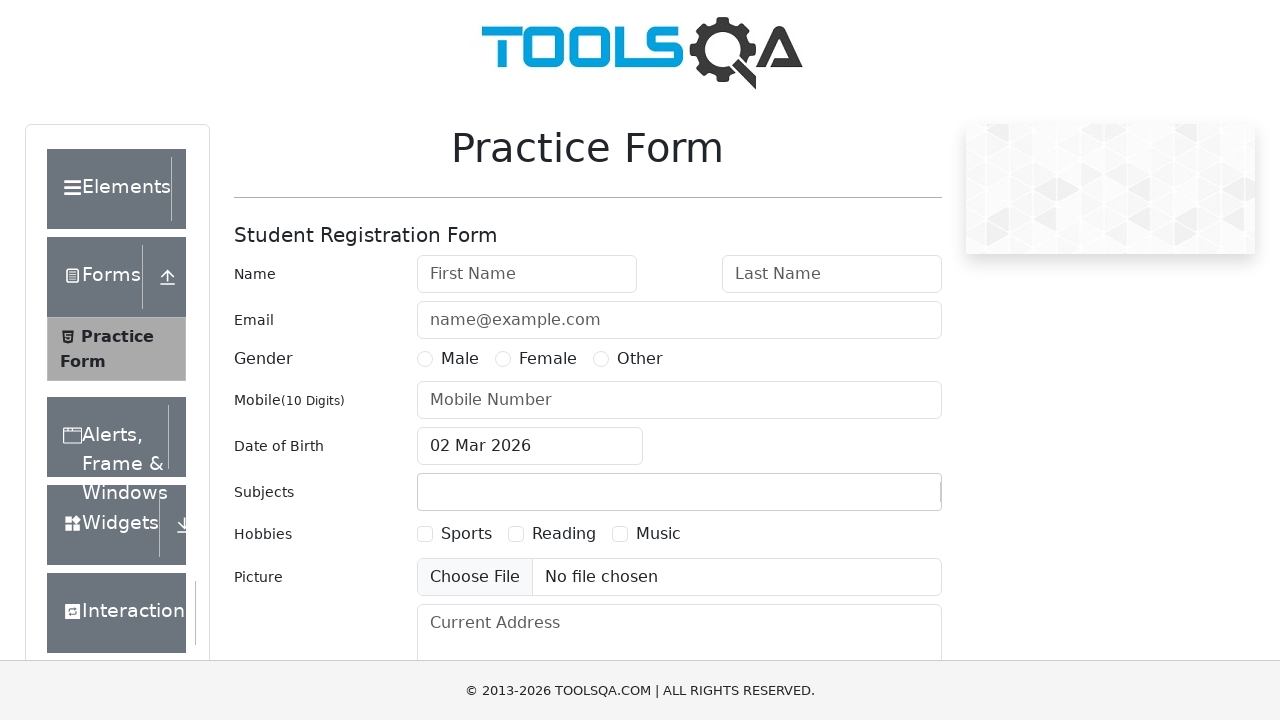